Tests dynamic loading page by clicking the start button and waiting for "Hello World!" text to appear, with a longer 59-second timeout configuration.

Starting URL: https://automationfc.github.io/dynamic-loading/

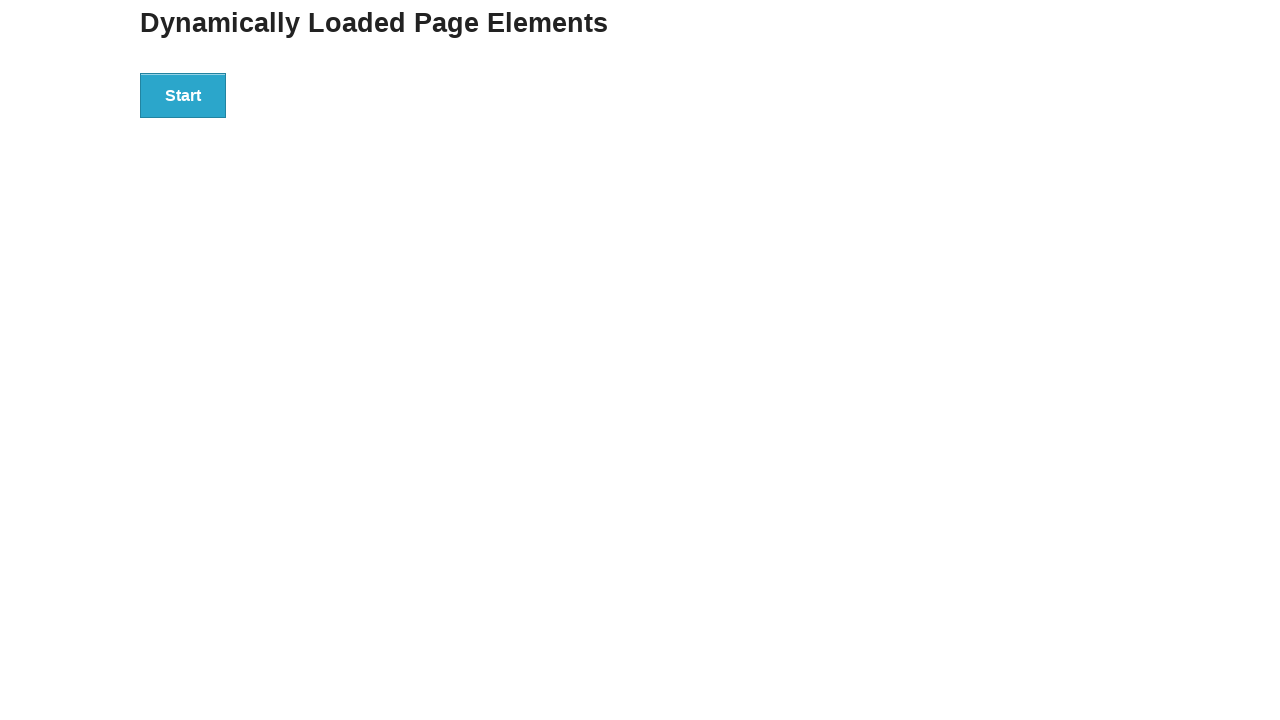

Clicked start button to trigger dynamic loading at (183, 95) on div#start button
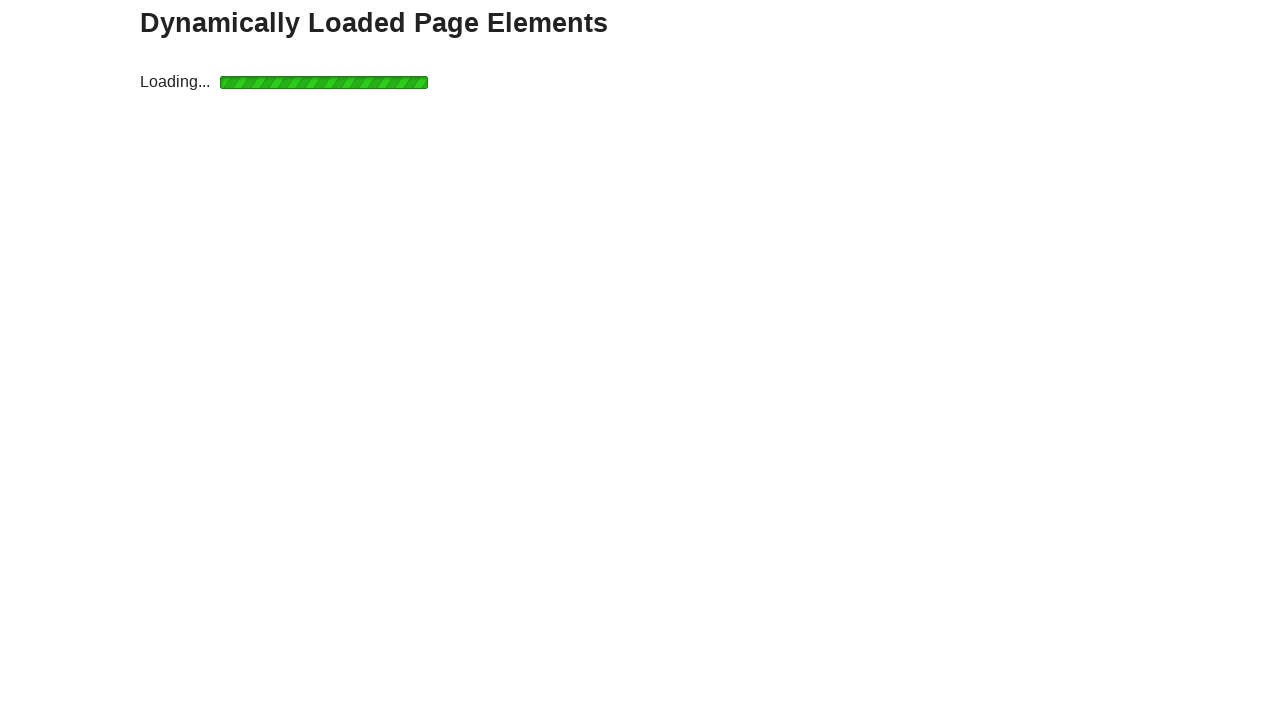

Waited for 'Hello World!' text to appear (59-second timeout)
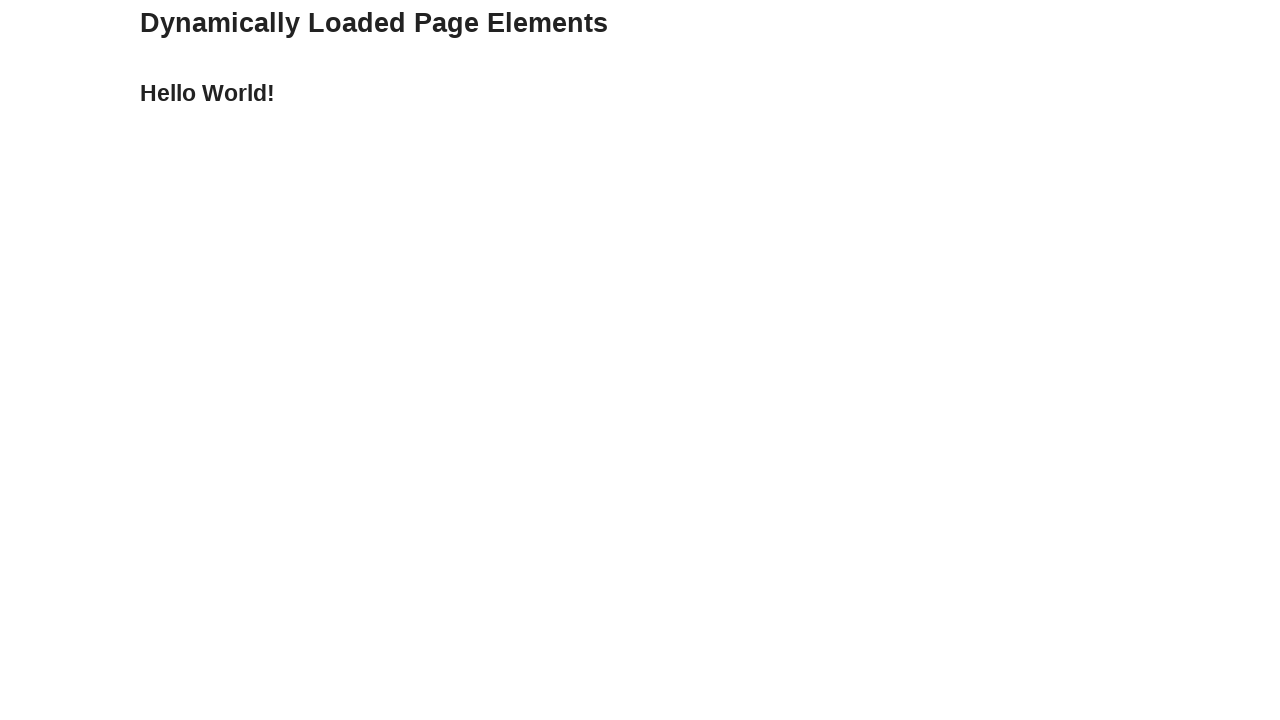

Verified 'Hello World!' text content is correct
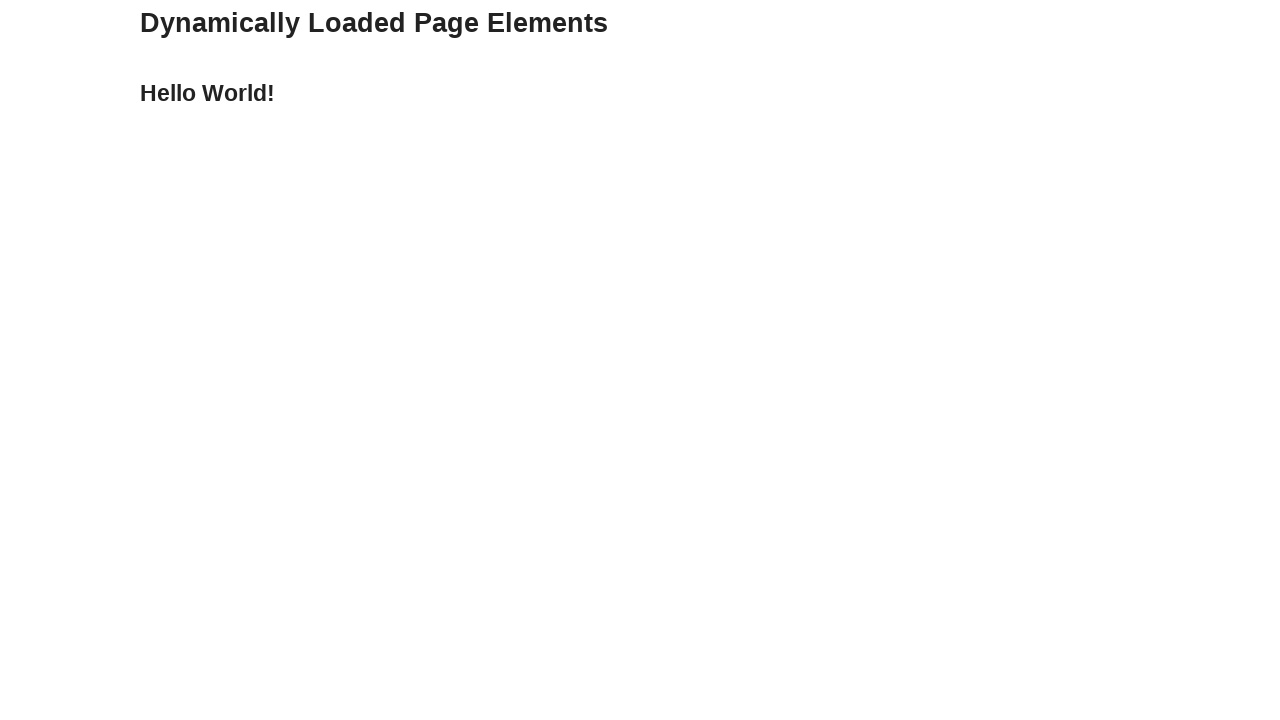

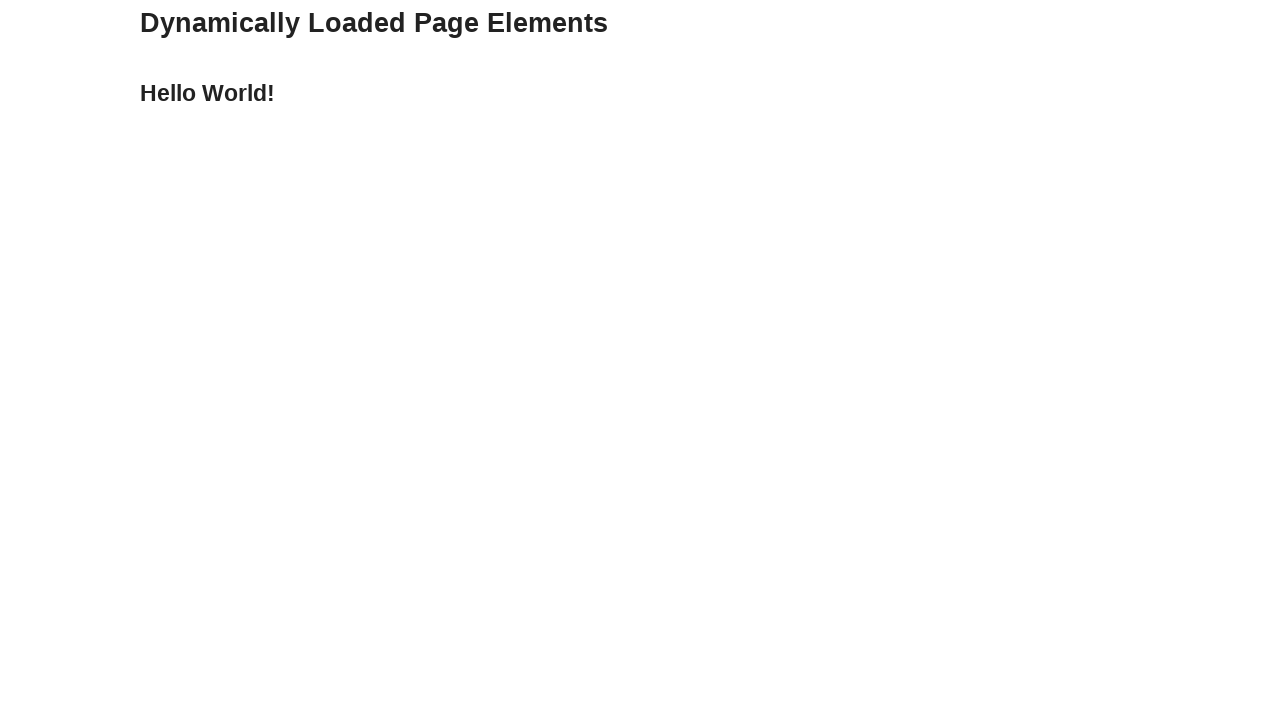